Tests the job search functionality on Jumpit job portal by entering a search keyword and submitting the search form

Starting URL: https://www.jumpit.co.kr/

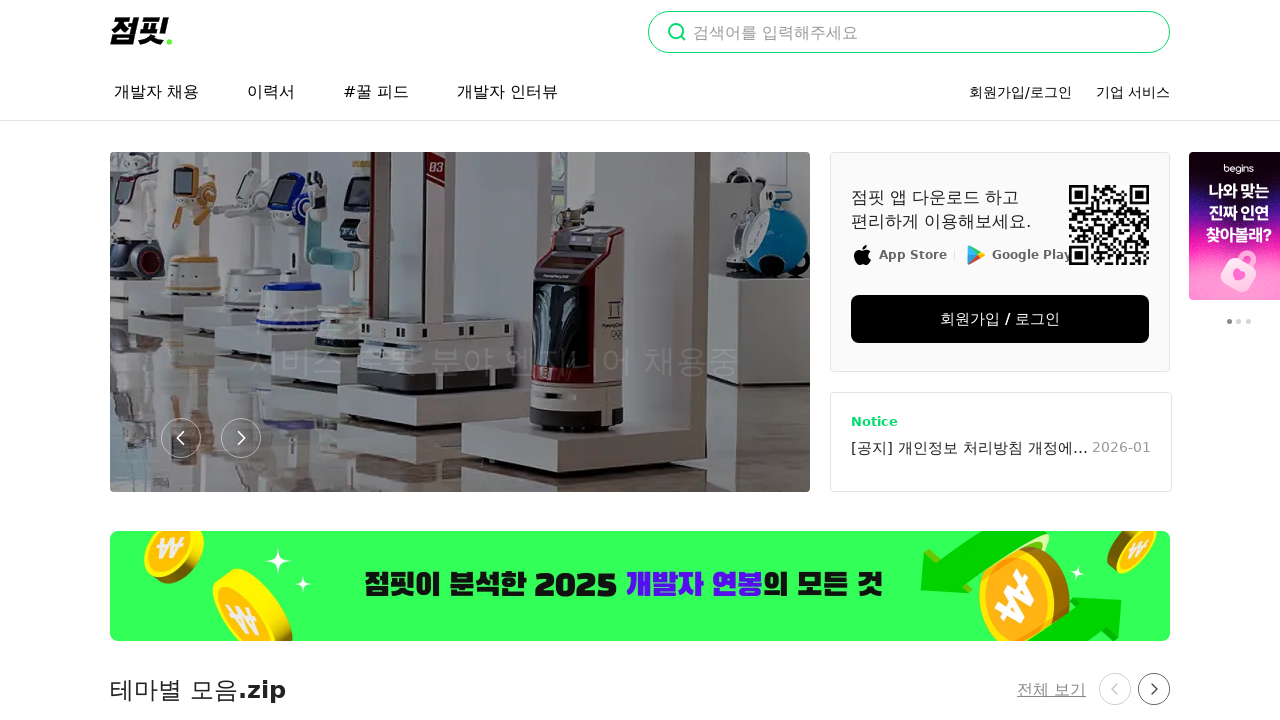

Clicked on the search input field at (909, 32) on input[placeholder]
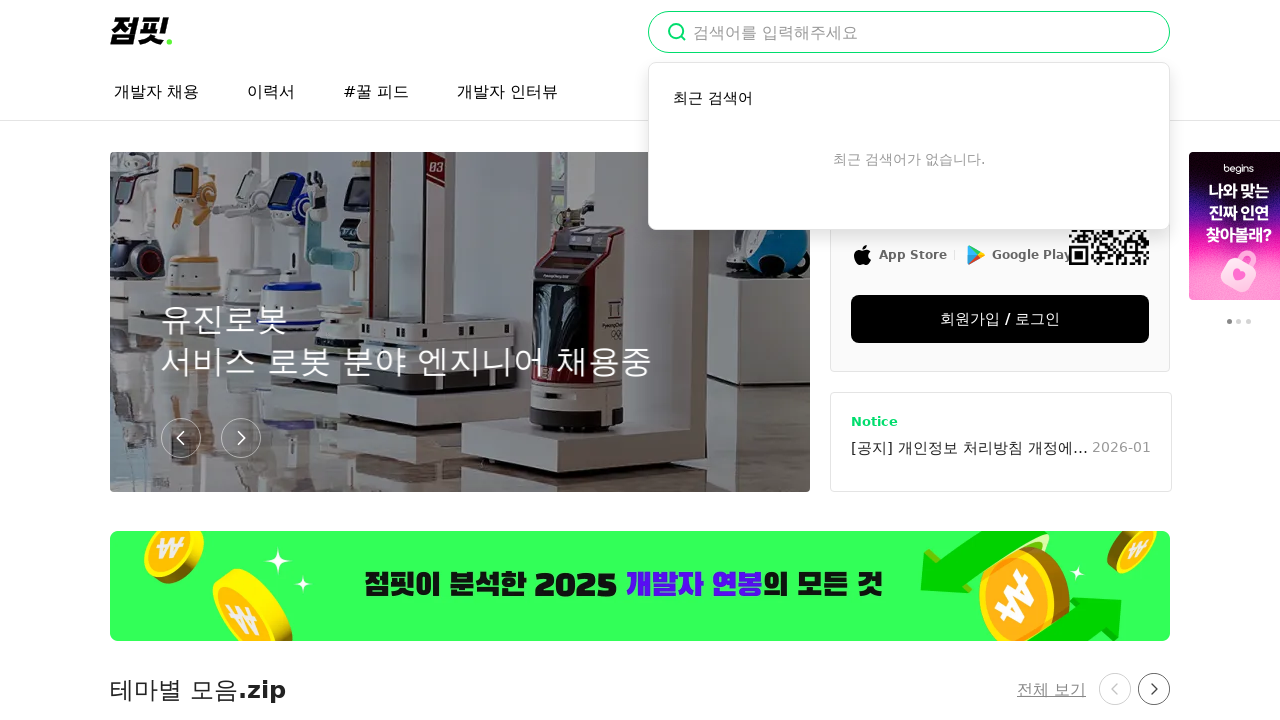

Filled search field with 'Python Developer' on input[placeholder]
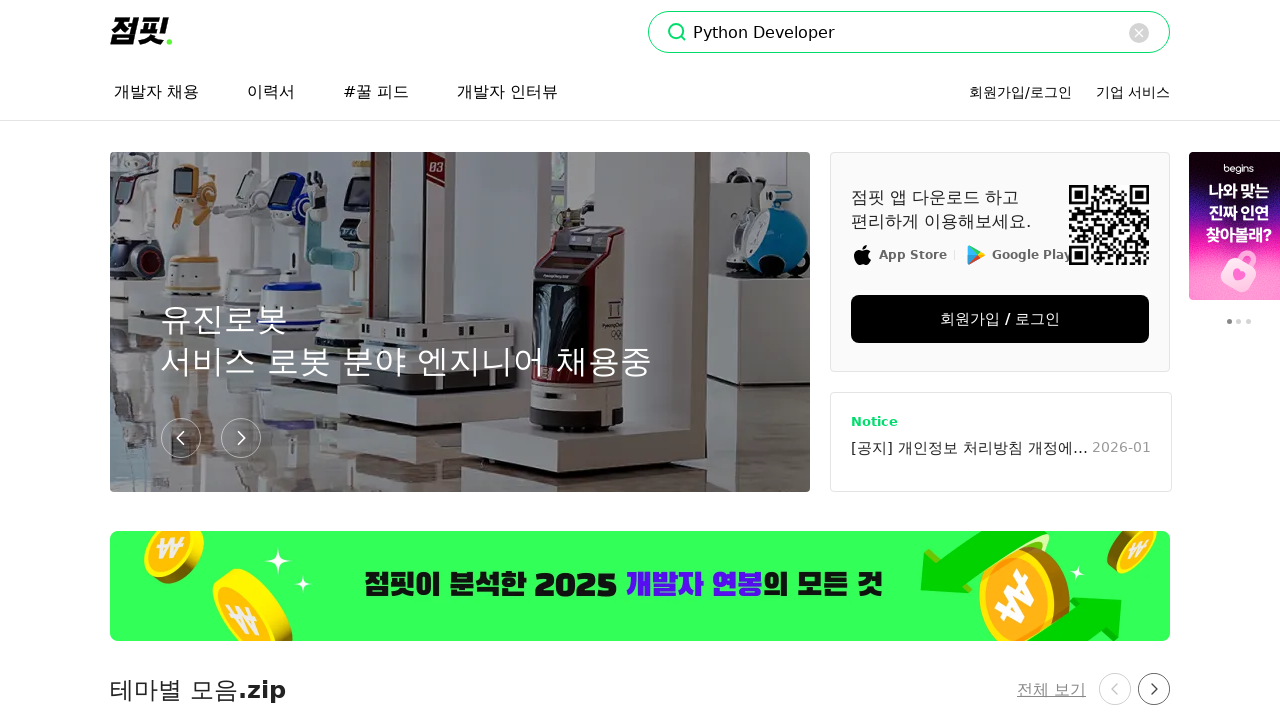

Pressed Enter to submit the search form
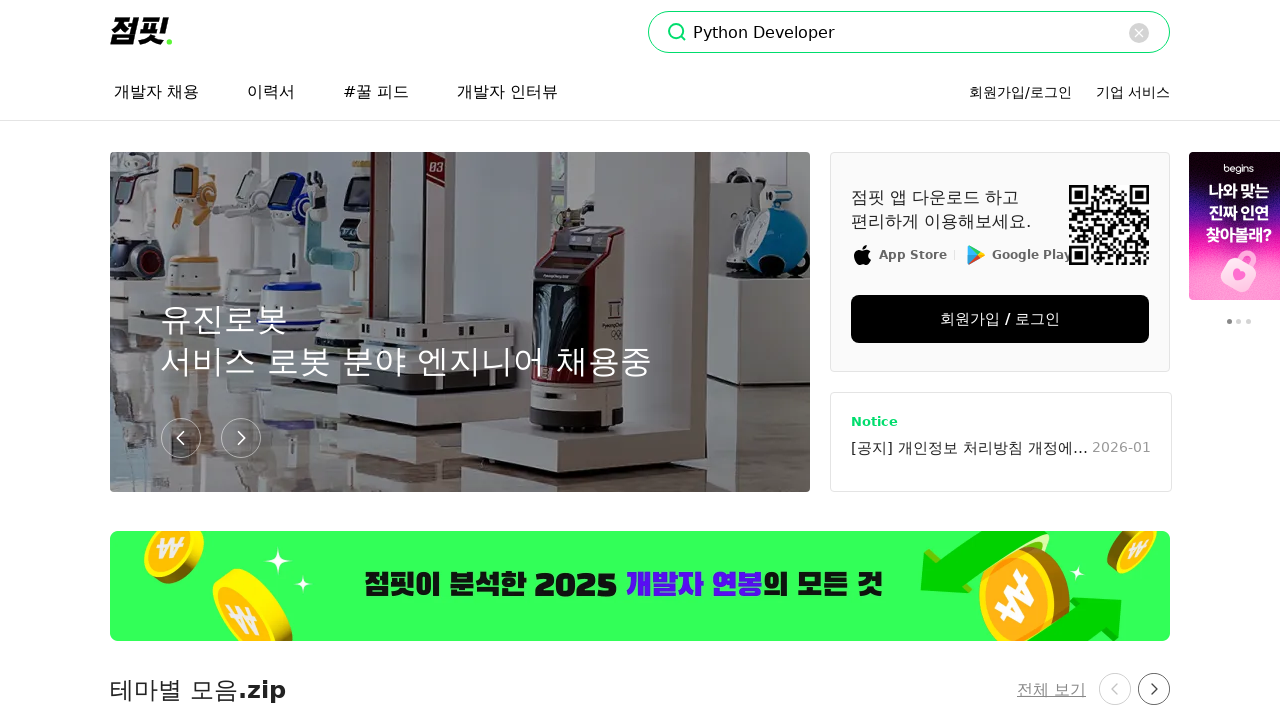

Job search results loaded successfully
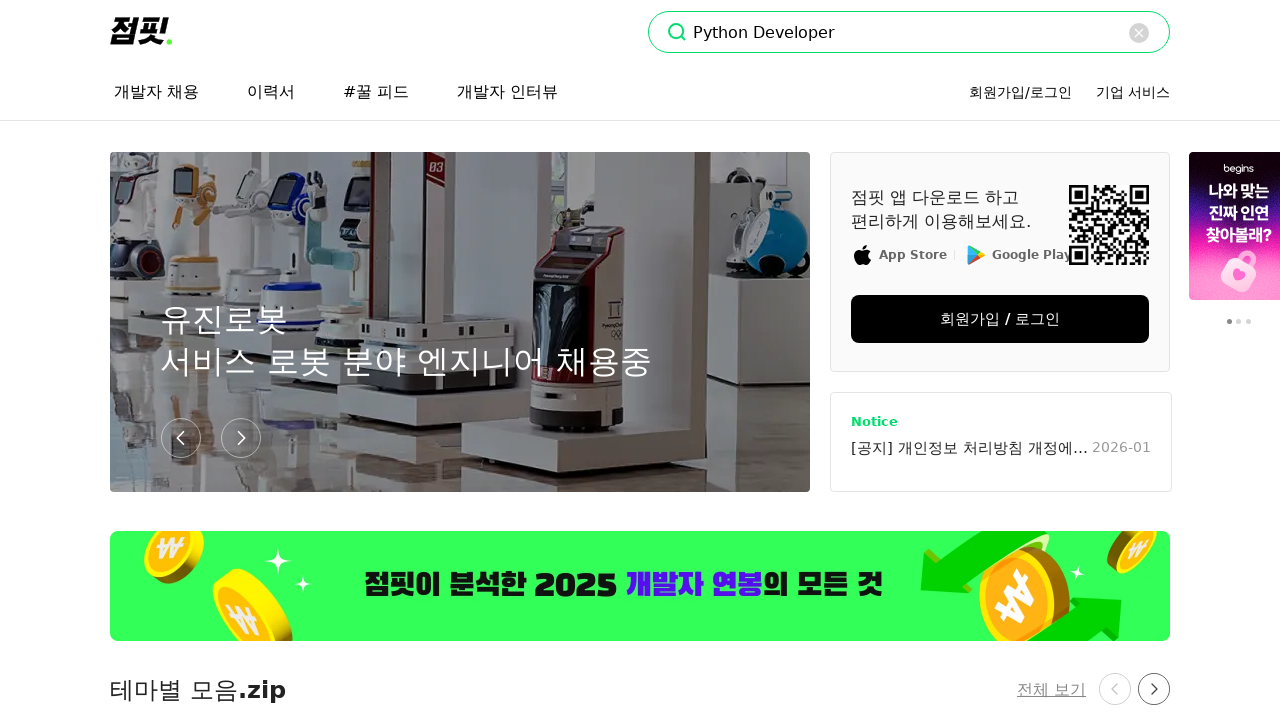

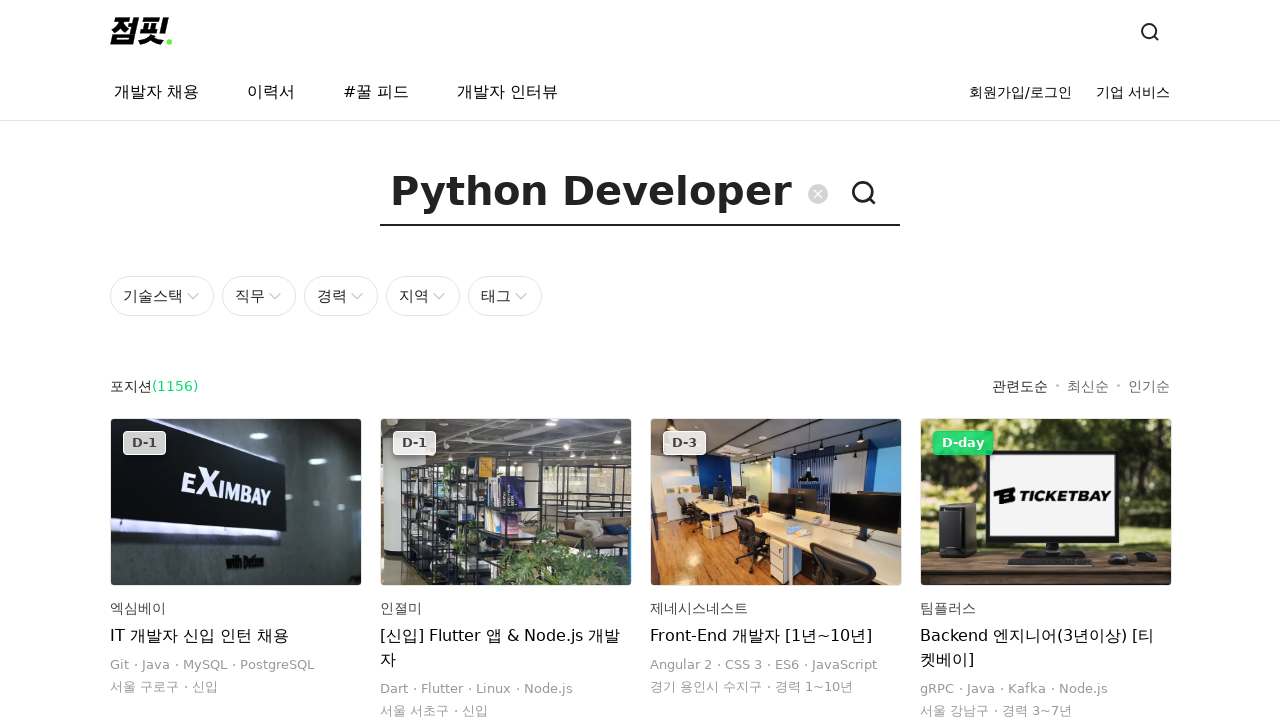